Tests registration and login functionality on a demo application by filling forms, clicking buttons, and navigating between registration and login pages

Starting URL: https://demoapps.qspiders.com/

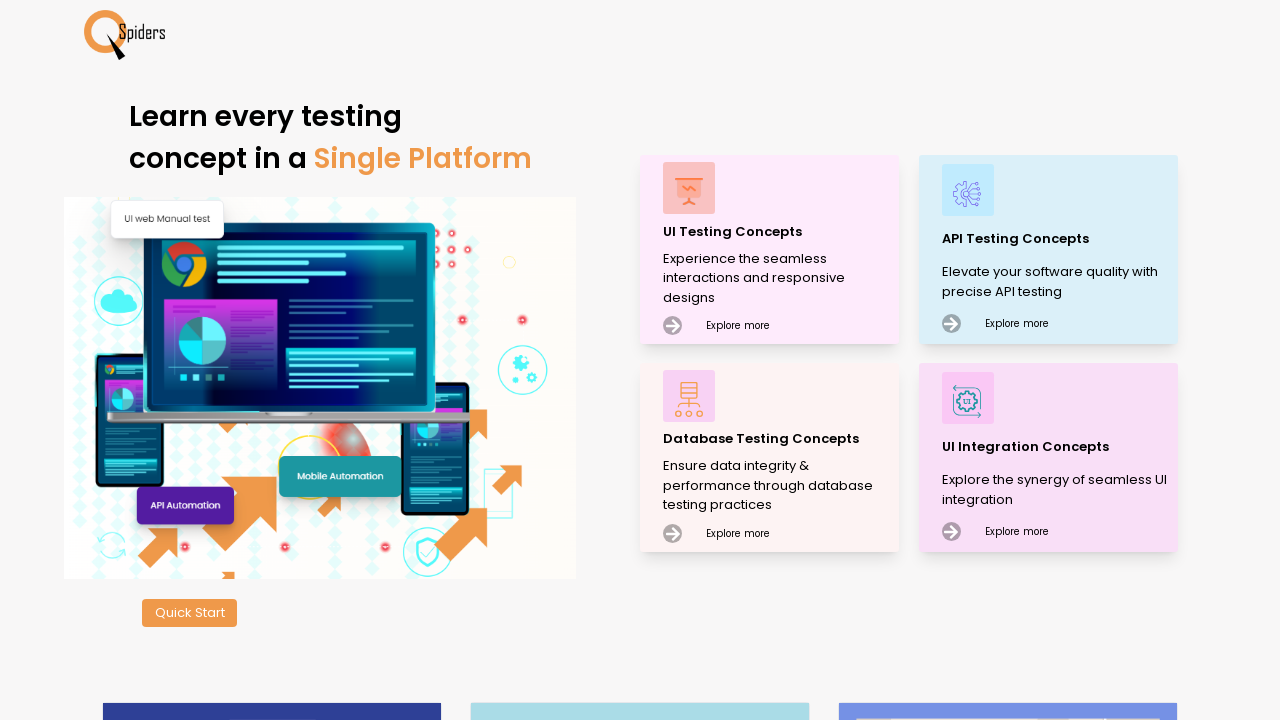

Clicked on UI Testing Concepts at (778, 232) on xpath=//p[text()='UI Testing Concepts']
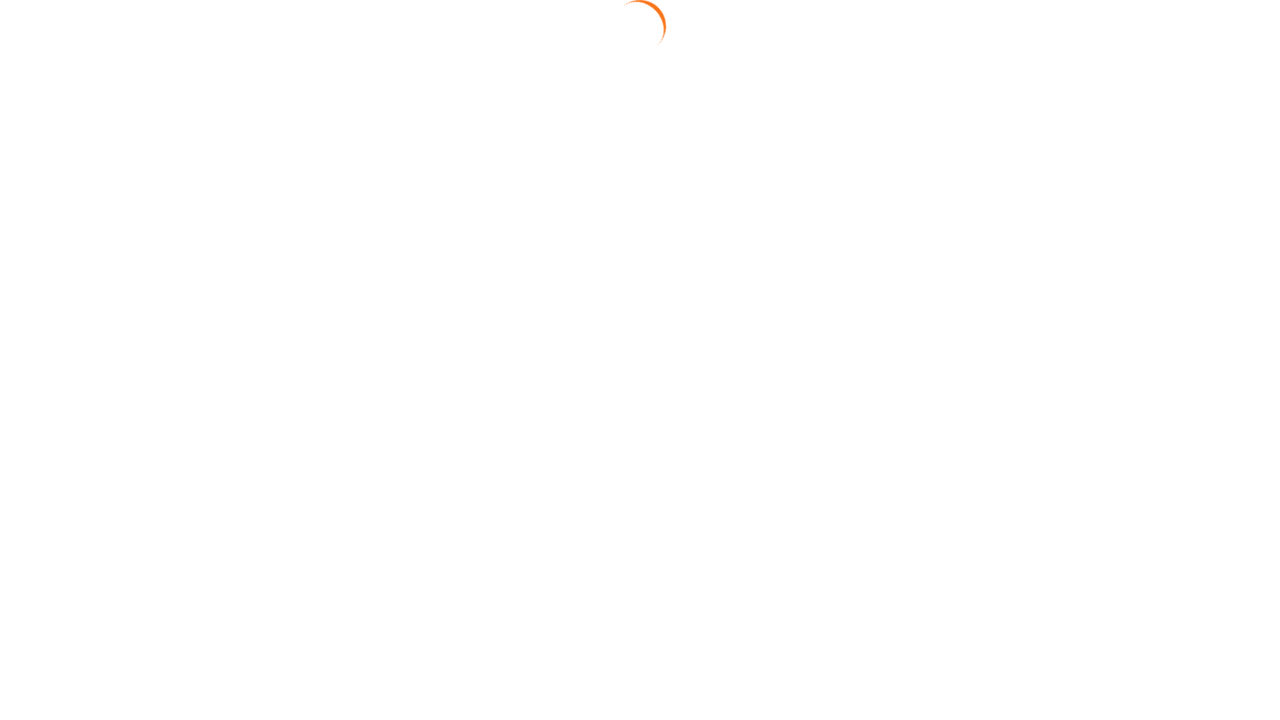

Clicked on X Path tutorial section at (39, 491) on xpath=//section[text()='X Path']
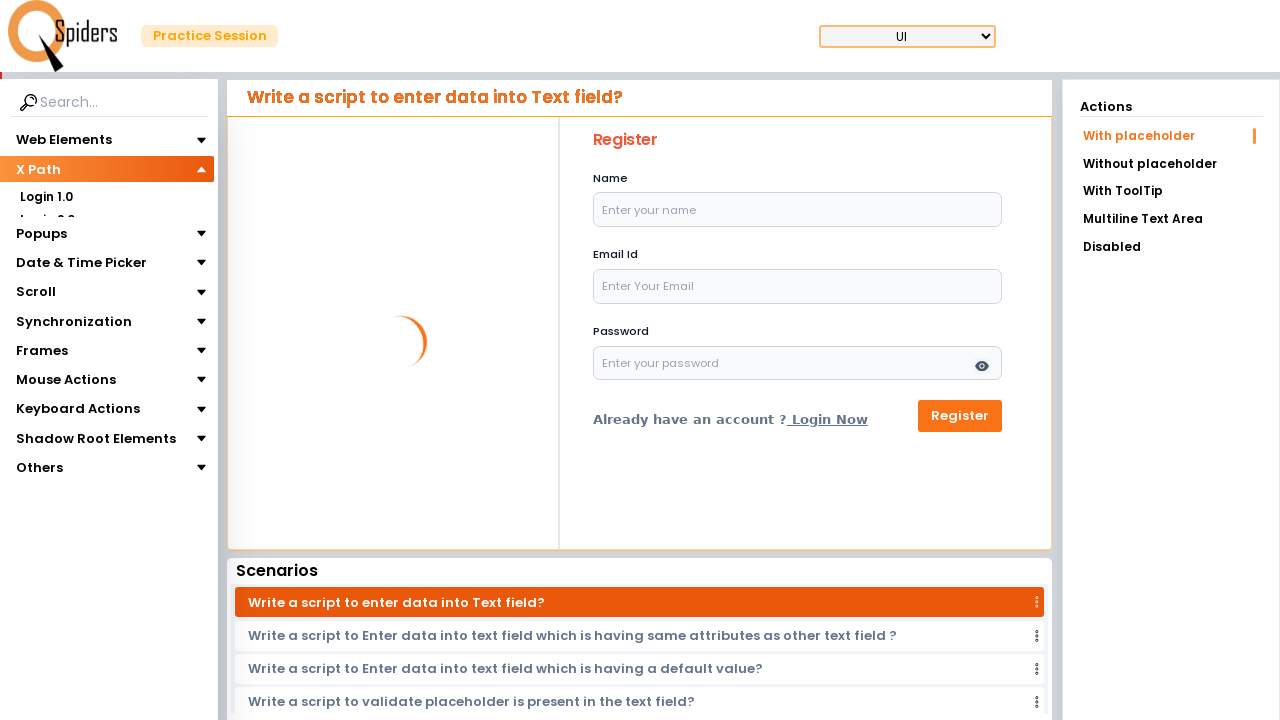

Filled name field with 'John Smith' on #name
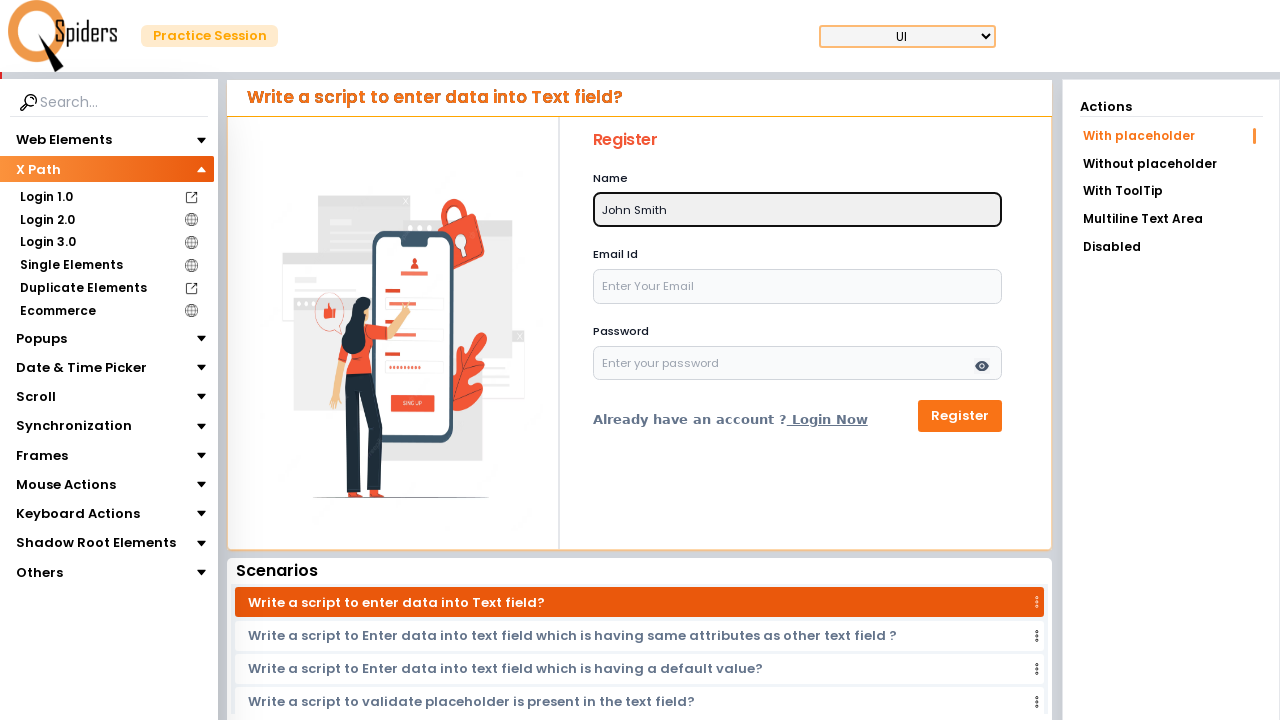

Filled email field with 'johnsmith234@example.com' on #email
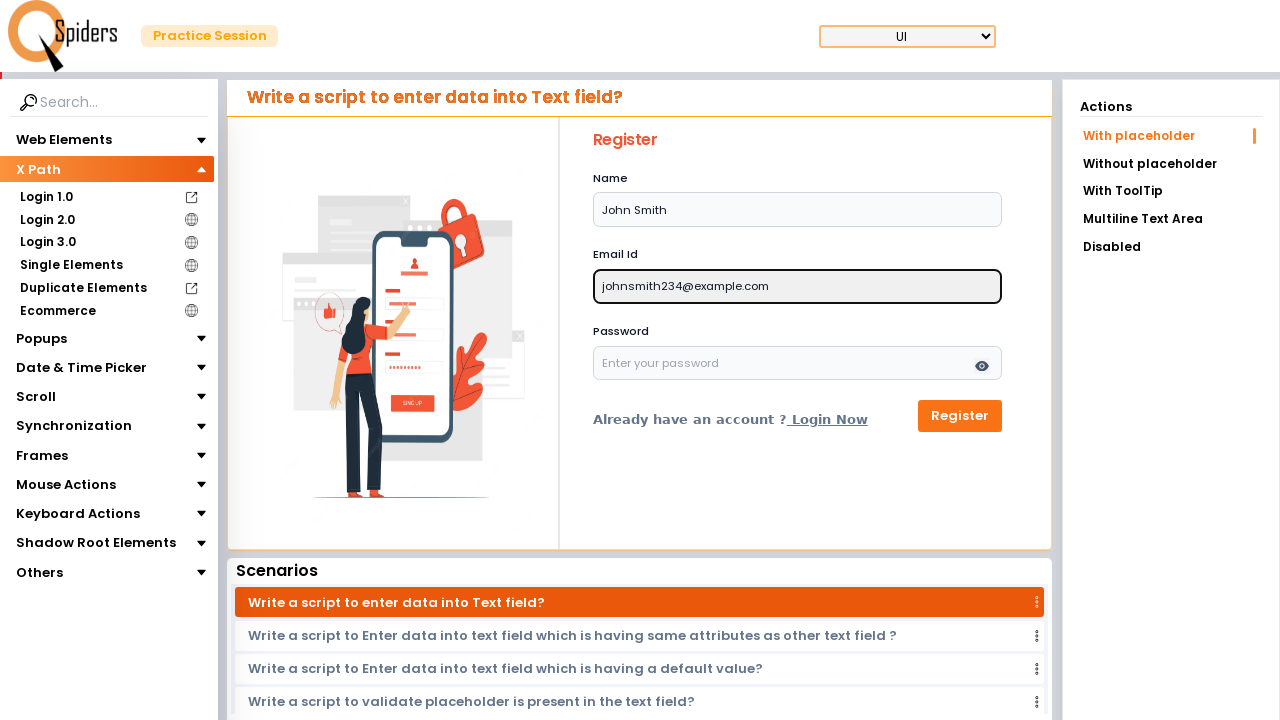

Filled password field with 'SecurePass123!' on #password
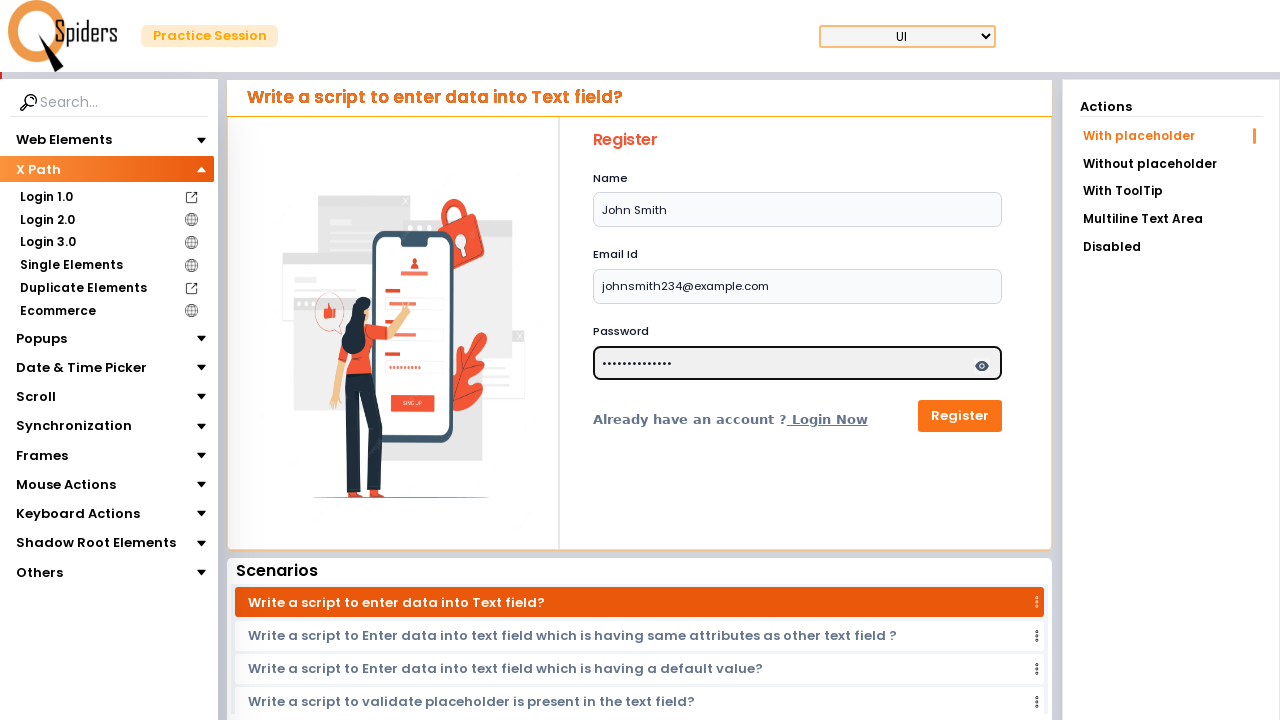

Clicked eye icon to show password in registration form at (982, 366) on path
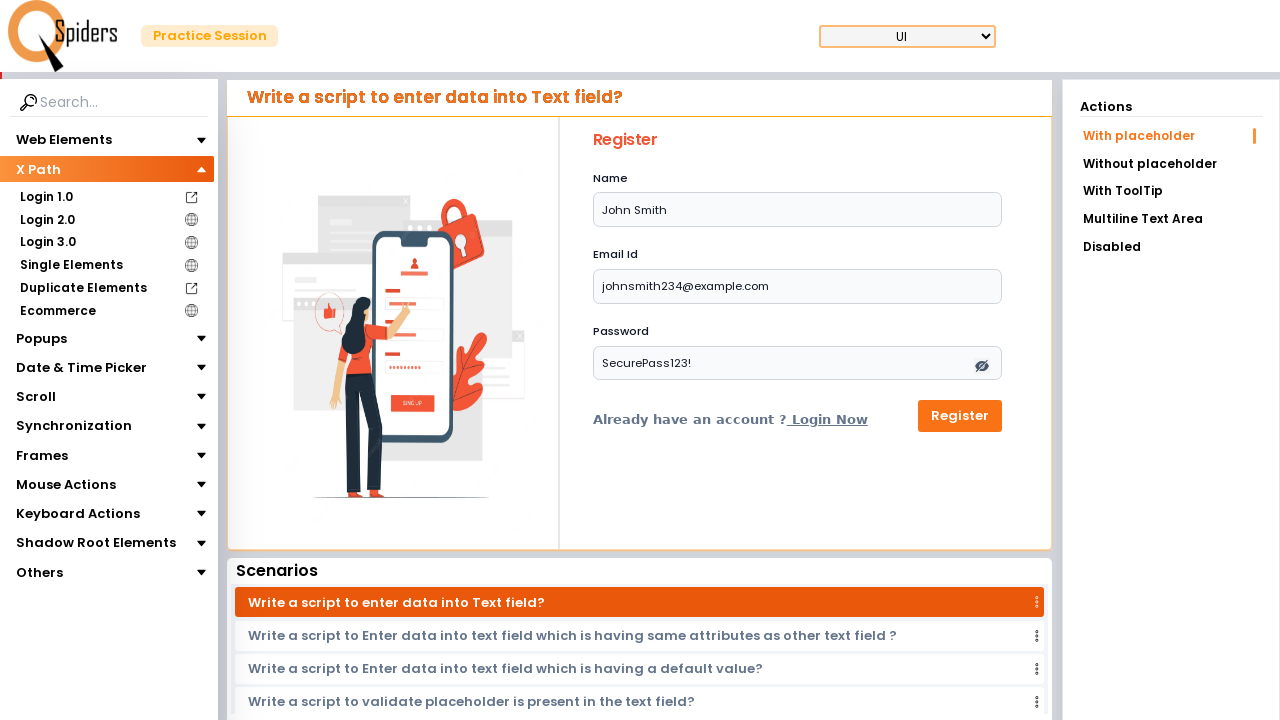

Clicked Register button to submit registration form at (960, 416) on xpath=//button[text()='Register']
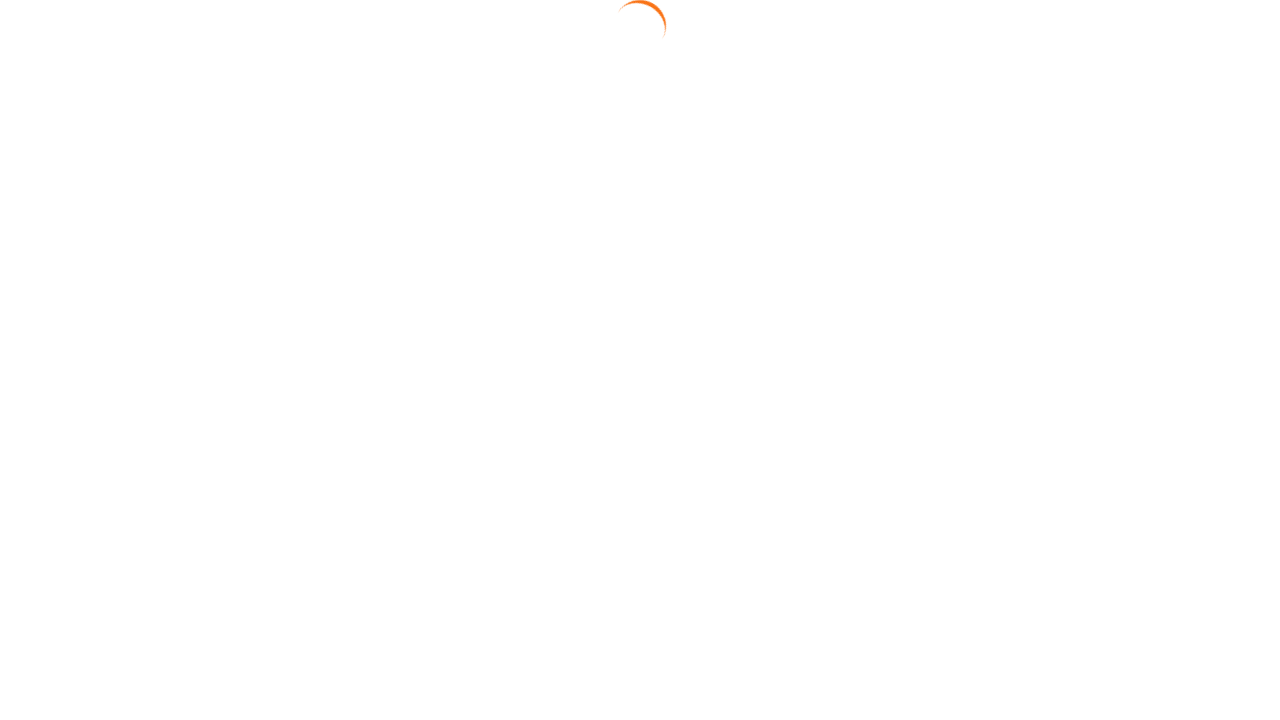

Navigated to login page
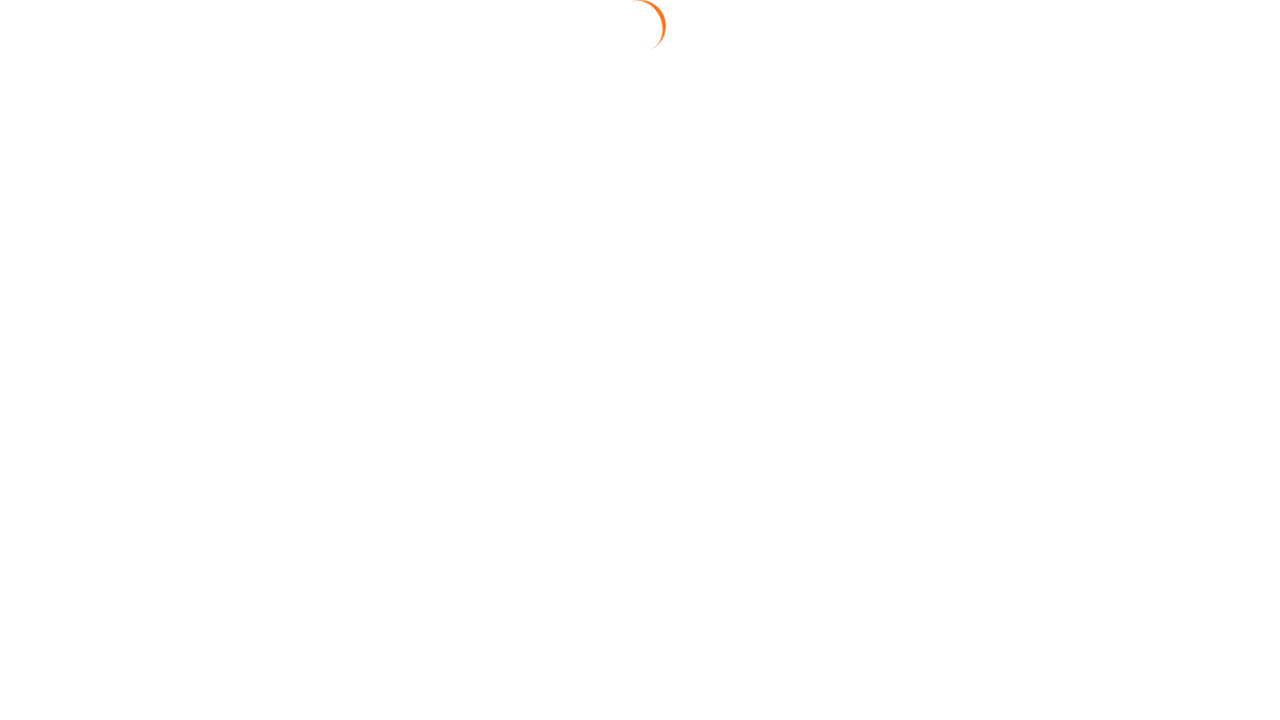

Filled email field with 'johnsmith234@example.com' on login page on #email
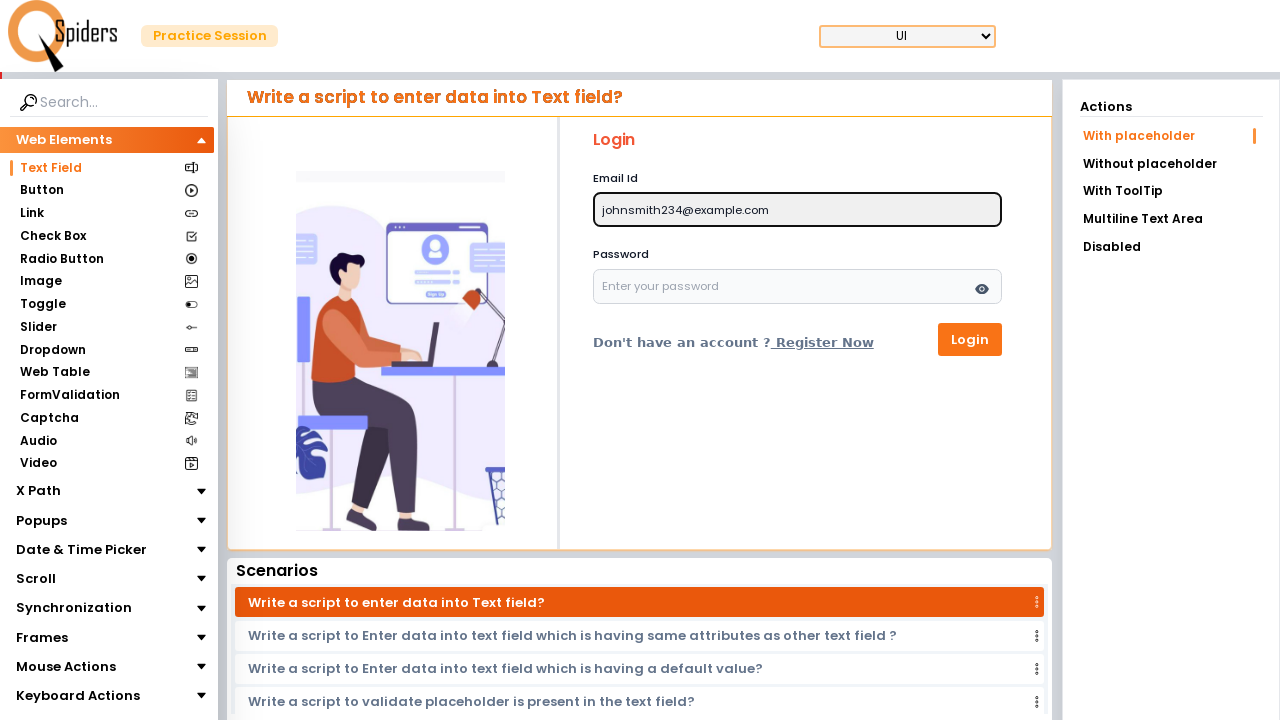

Filled password field with 'SecurePass123!' on login page on #password
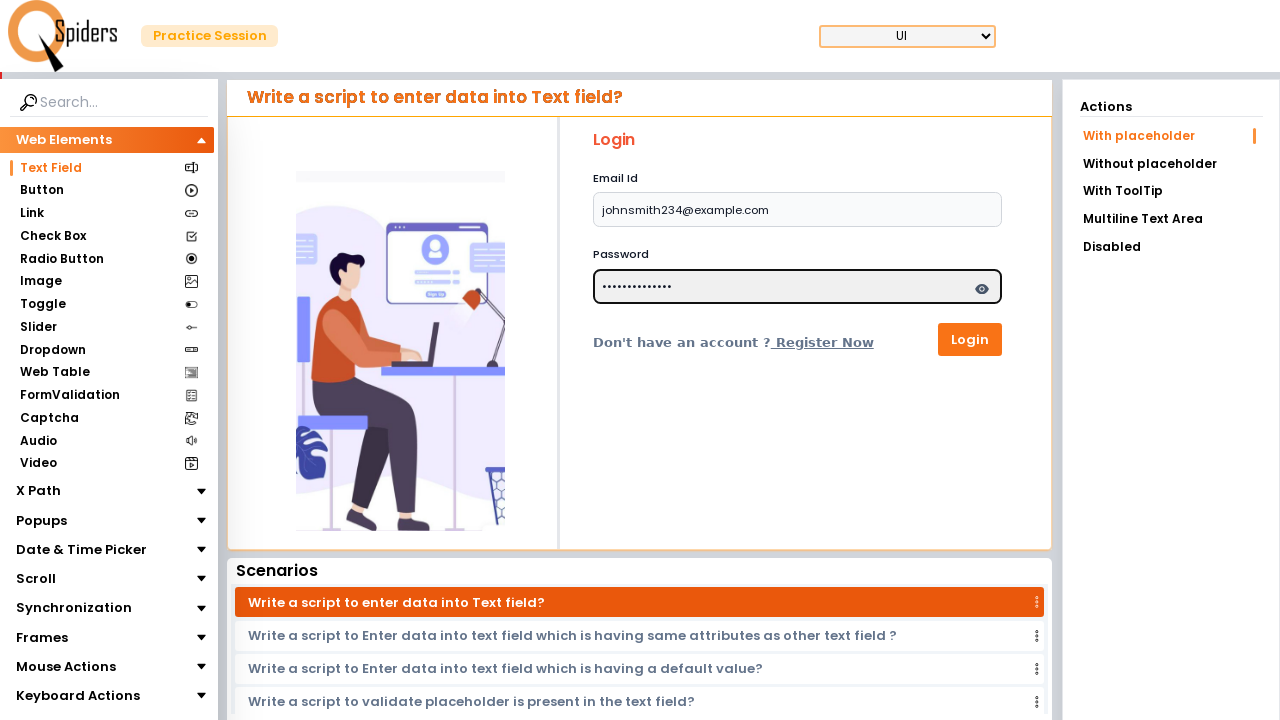

Clicked eye icon to show password in login form at (982, 289) on path
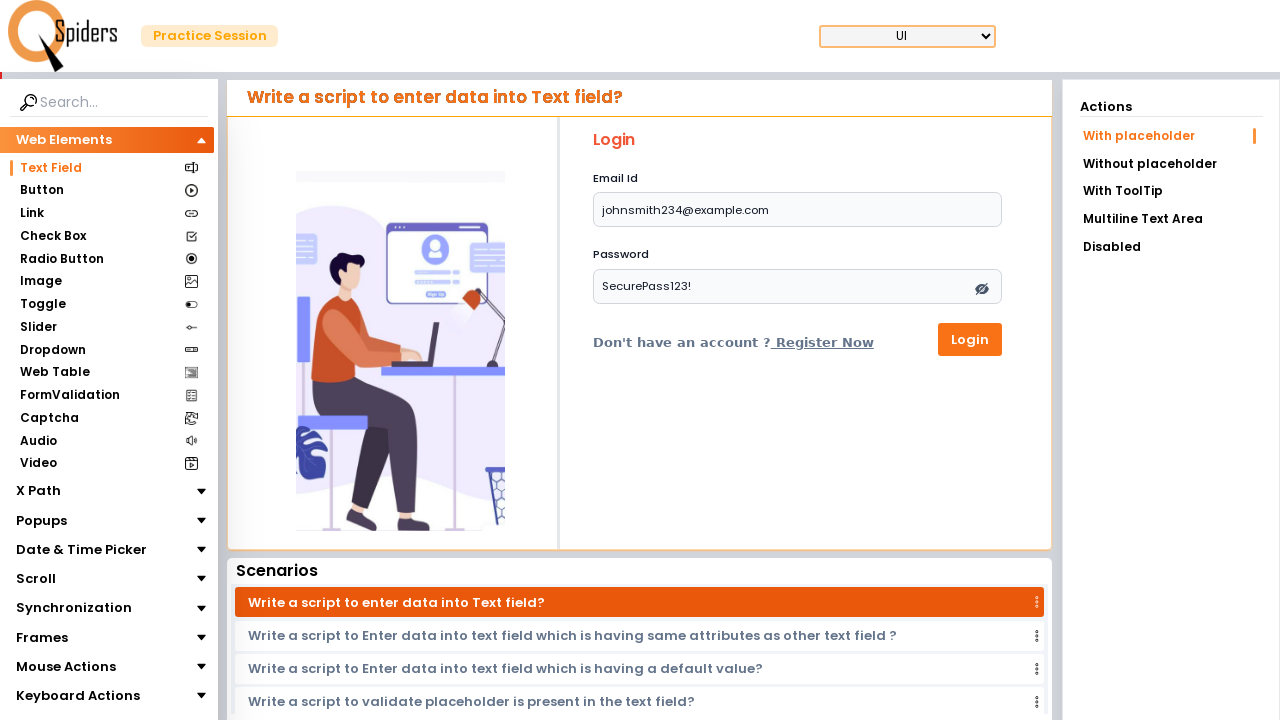

Clicked Login button to submit login form at (970, 339) on xpath=//button[text()='Login']
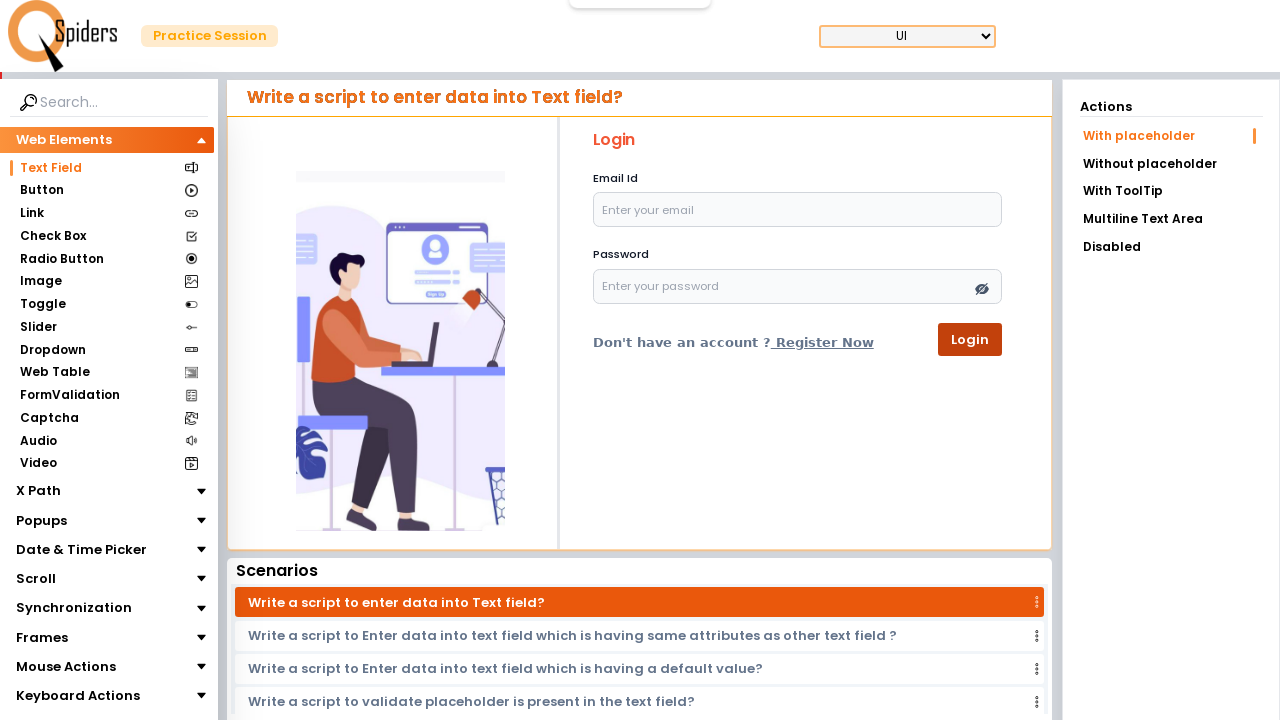

Clicked 'Register now' link at (822, 349) on .hover\:text-slate-700
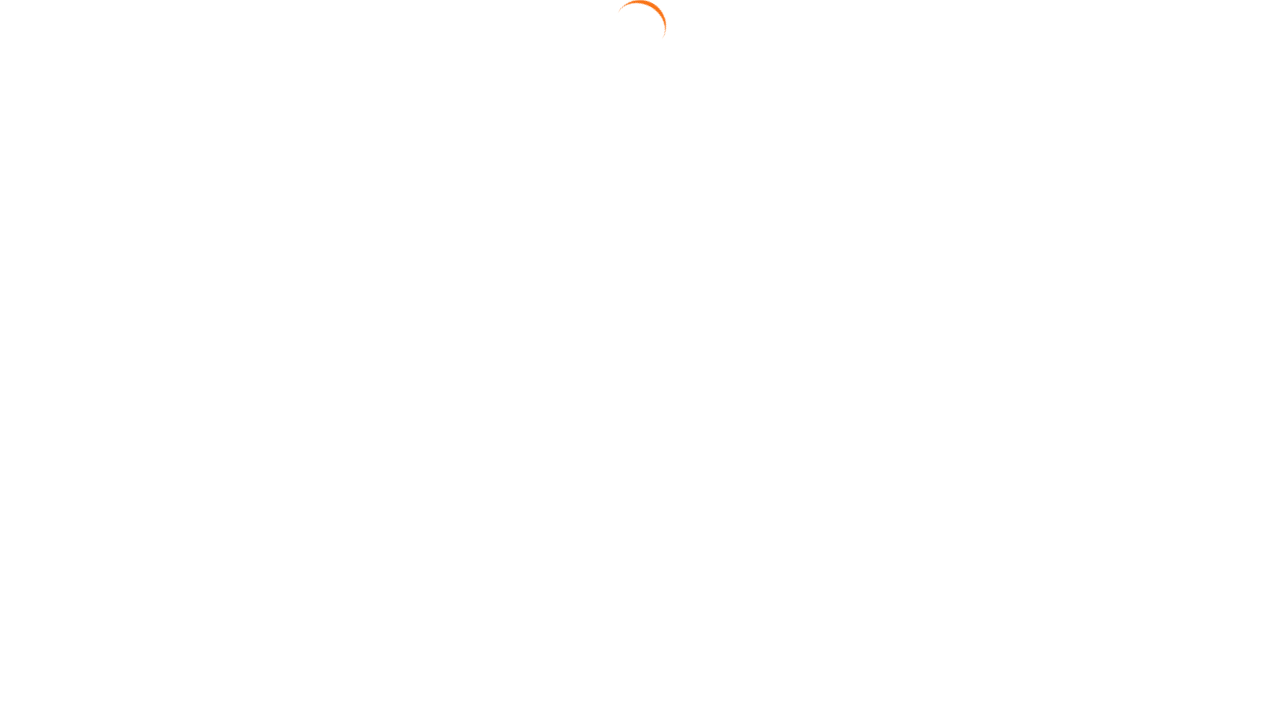

Clicked 'Login now' link at (827, 426) on .hover\:text-slate-700
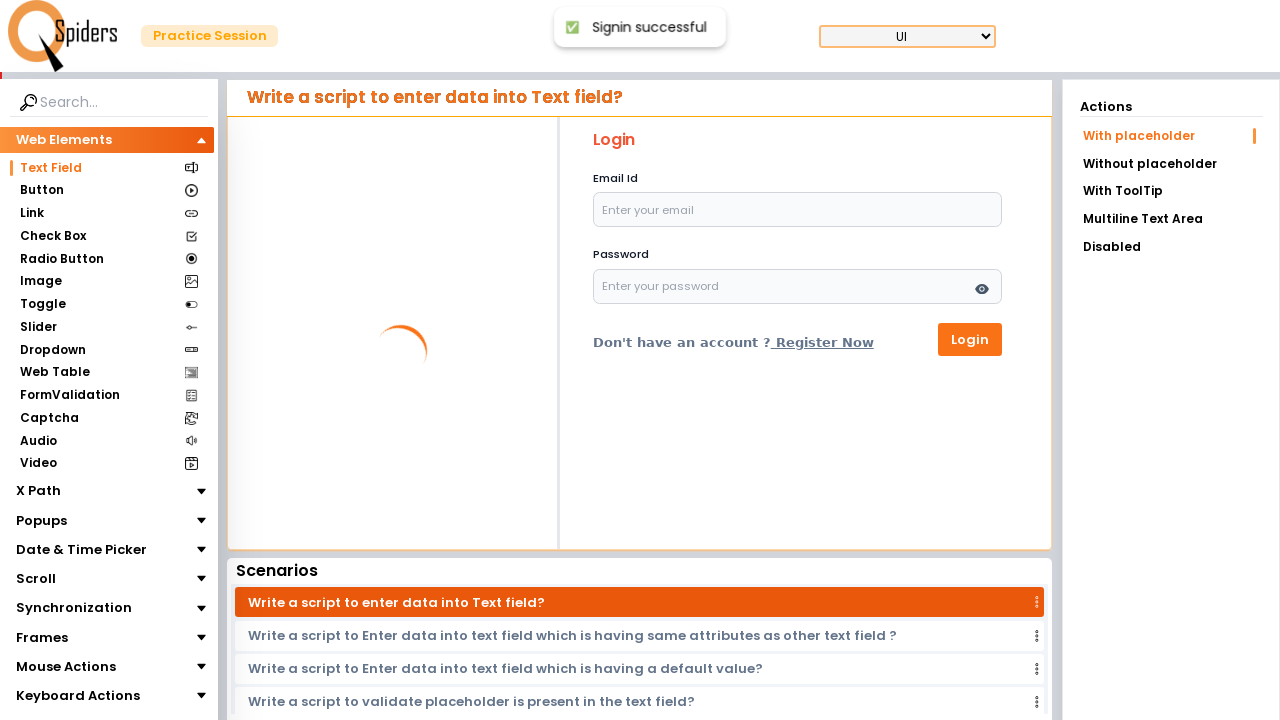

Clicked 'Register now' link again at (822, 349) on .hover\:text-slate-700
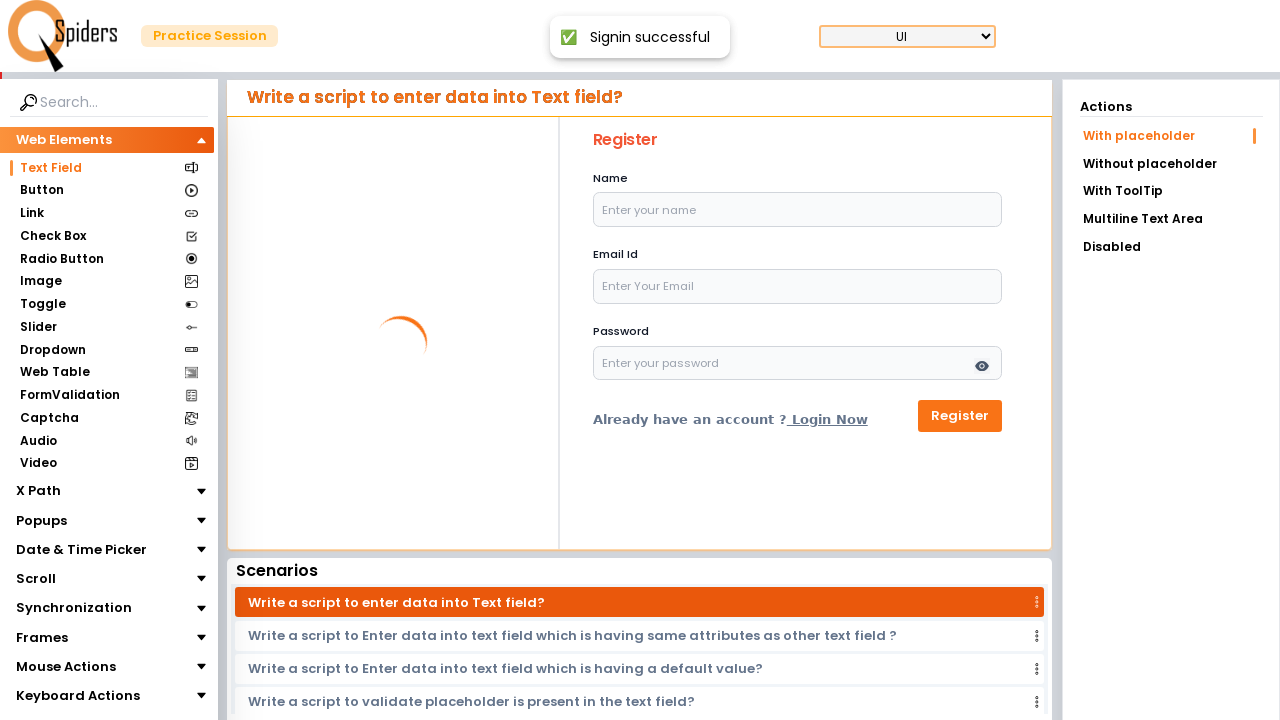

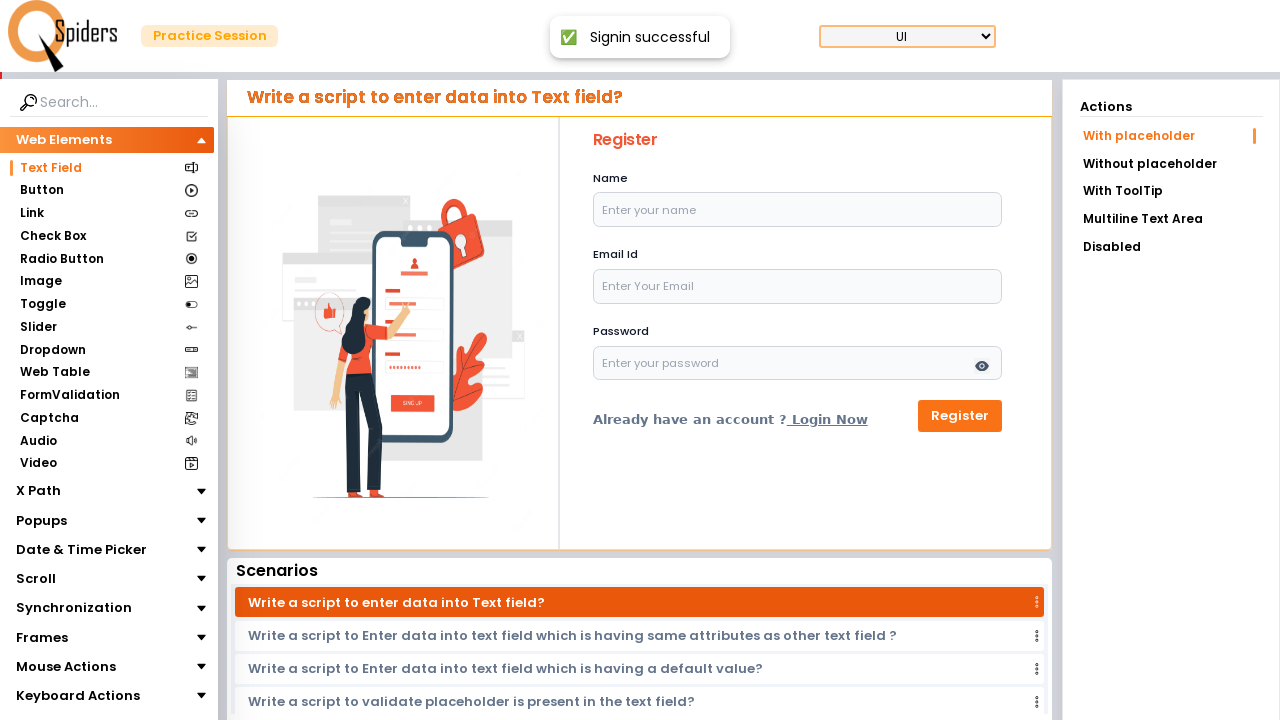